Tests iframe interaction by switching to an iframe, clearing and typing text in a TinyMCE editor text box, then switching back to the main content to verify a link element is present

Starting URL: https://loopcamp.vercel.app/iframe.html

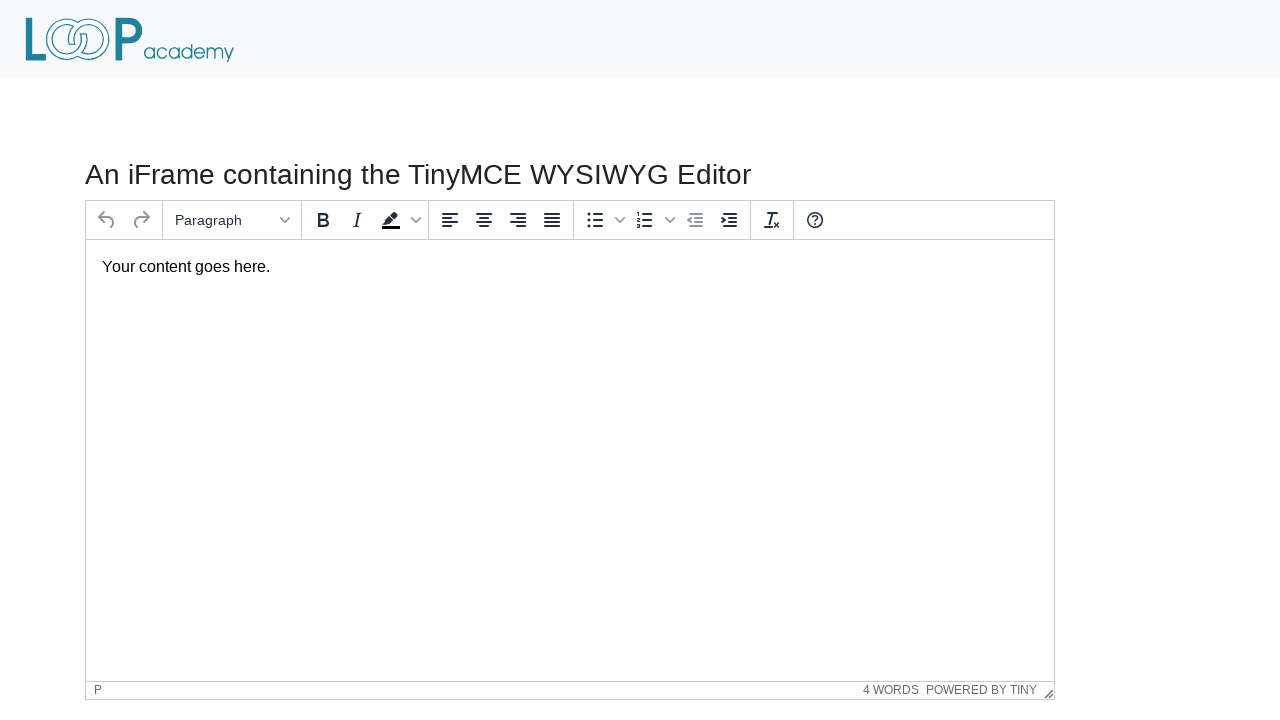

Located the first iframe on the page
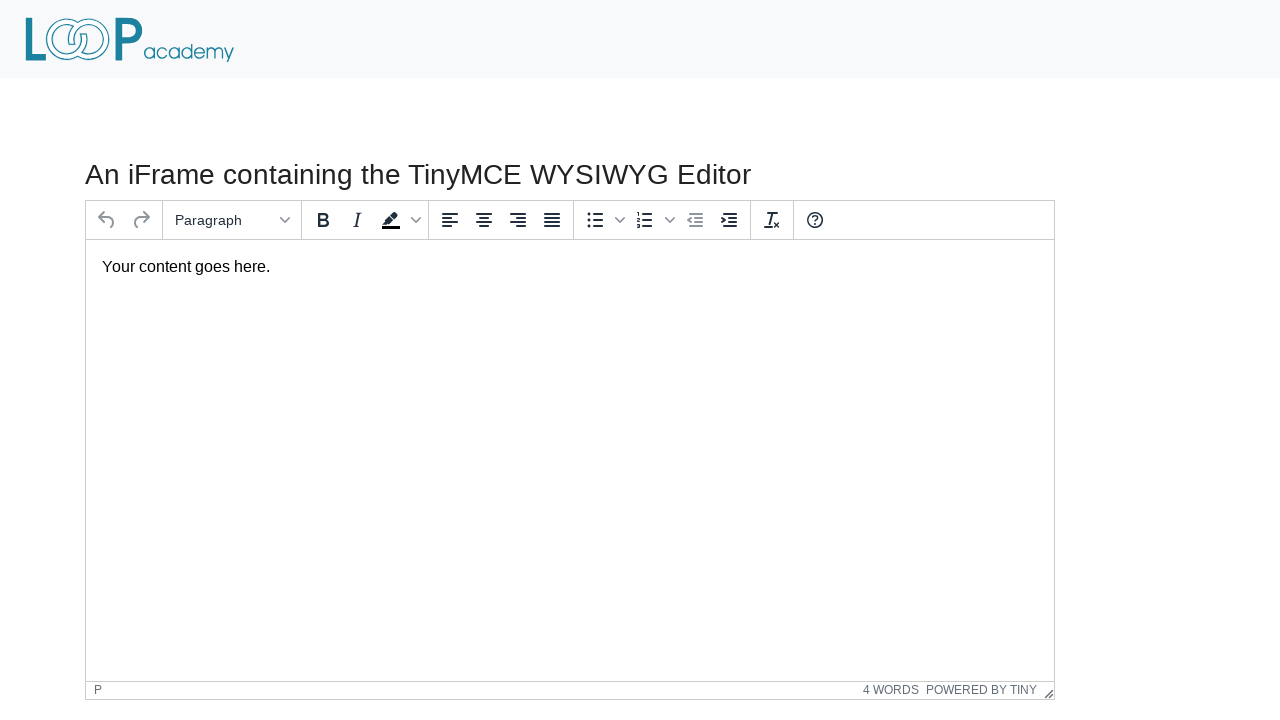

Cleared the TinyMCE editor text box inside the iframe on iframe >> nth=0 >> internal:control=enter-frame >> #tinymce
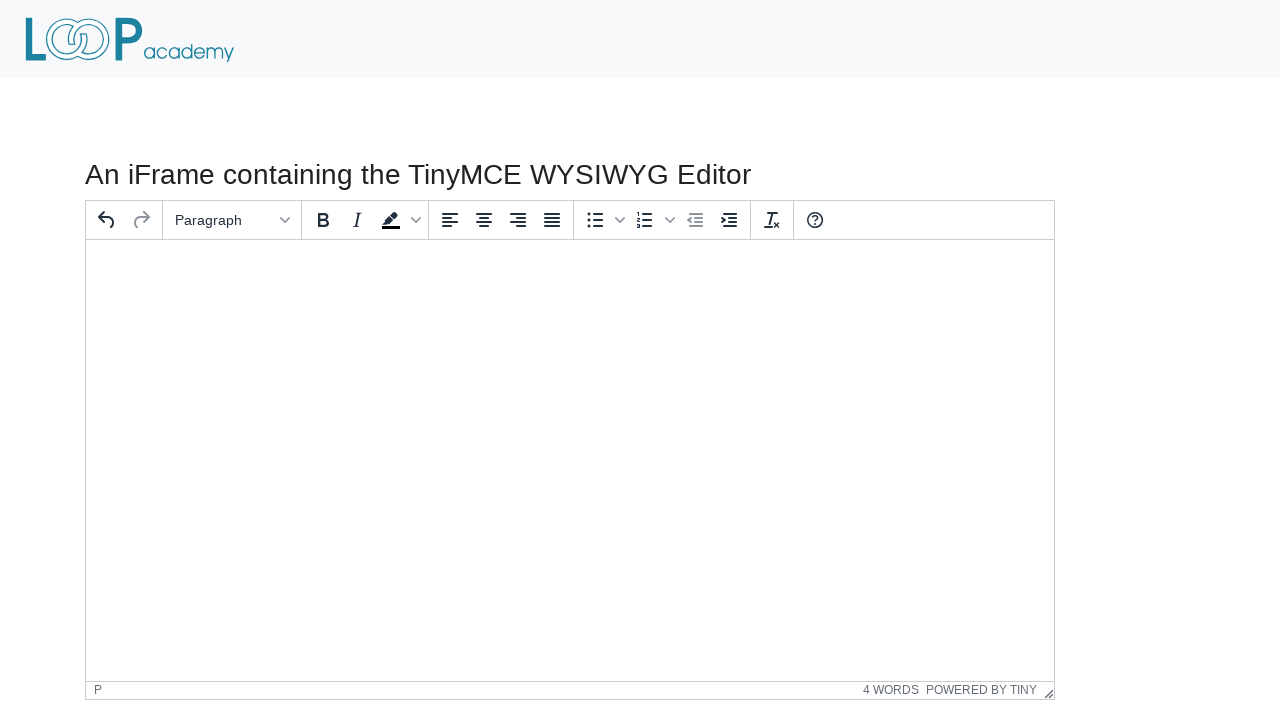

Typed 'Loop Academy' in the TinyMCE editor text box on iframe >> nth=0 >> internal:control=enter-frame >> #tinymce
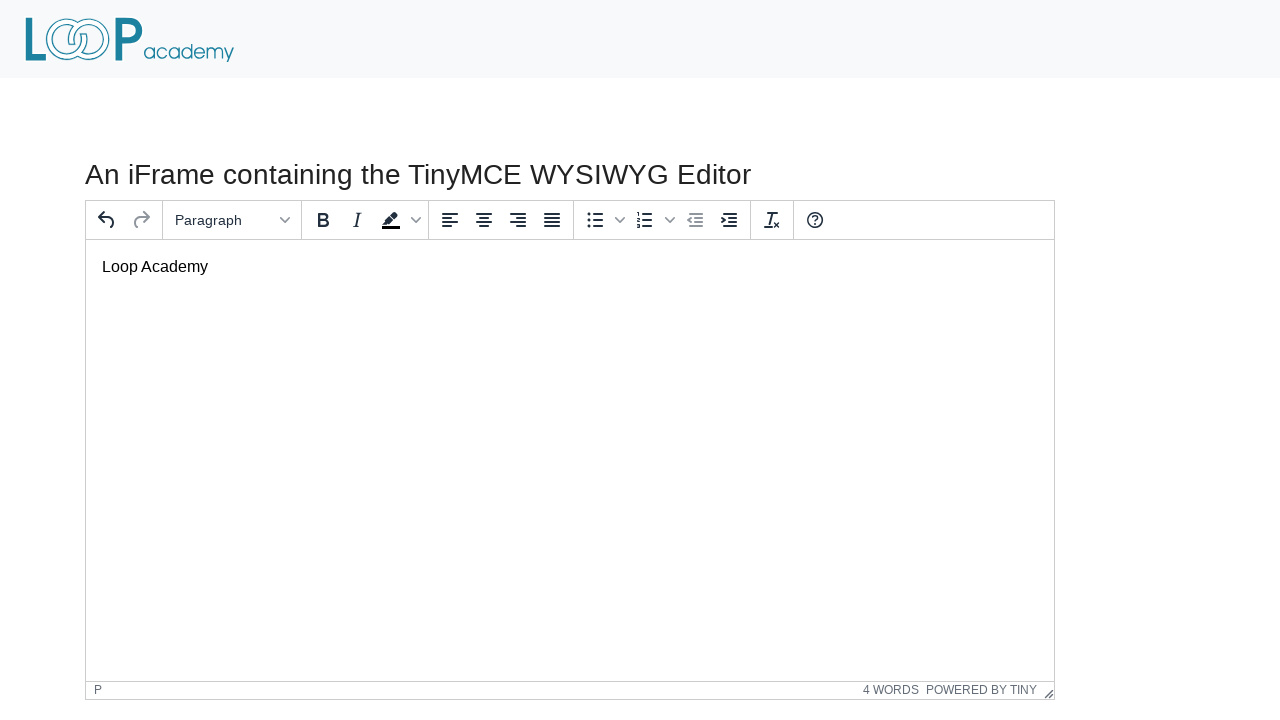

Verified the 'Powered by' link is present in the main content
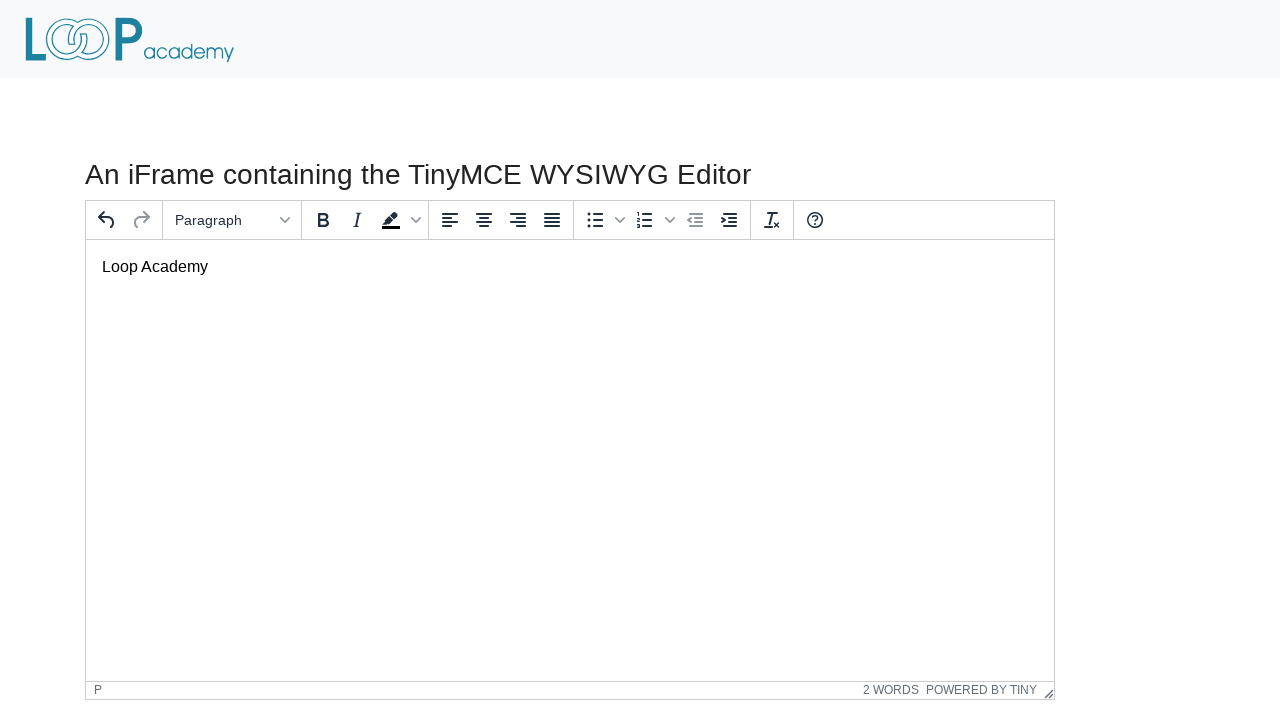

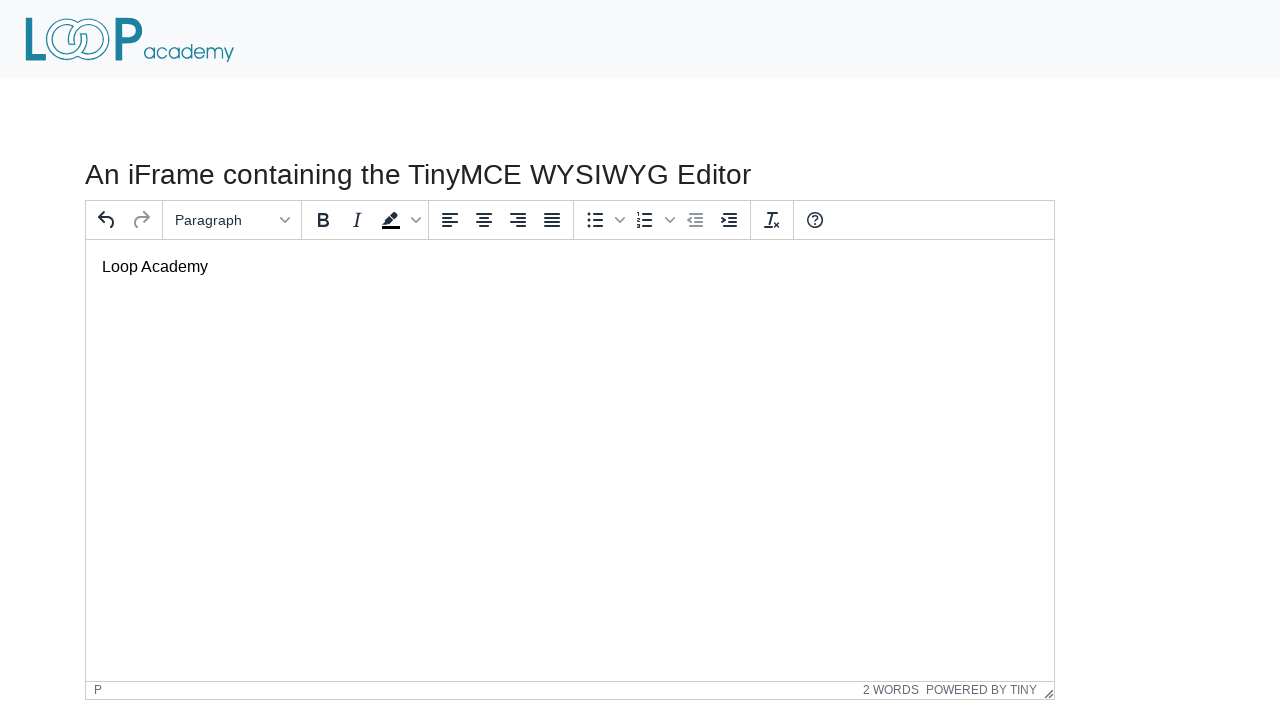